Tests nested frames functionality by navigating through multiple levels of nested frames and extracting text from top, left, middle, and right frames.

Starting URL: https://www.lambdatest.com/selenium-playground/

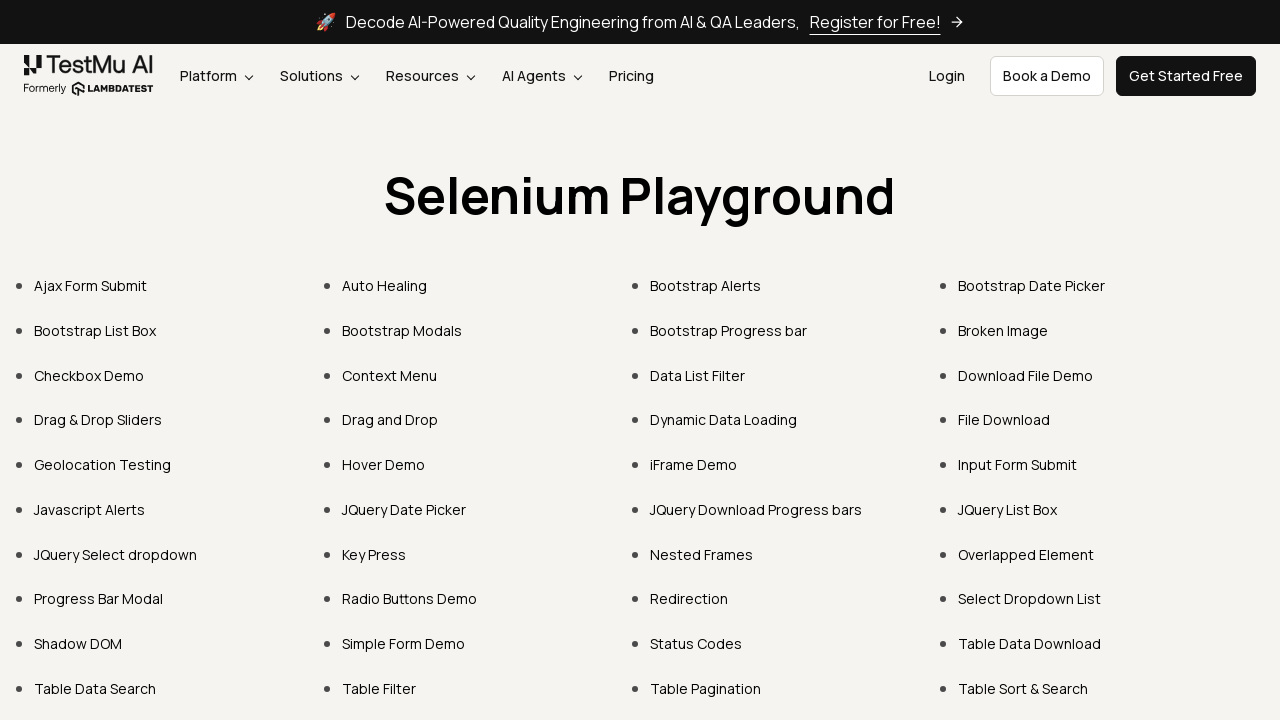

Clicked on Nested Frames link at (702, 554) on text=Nested Frames
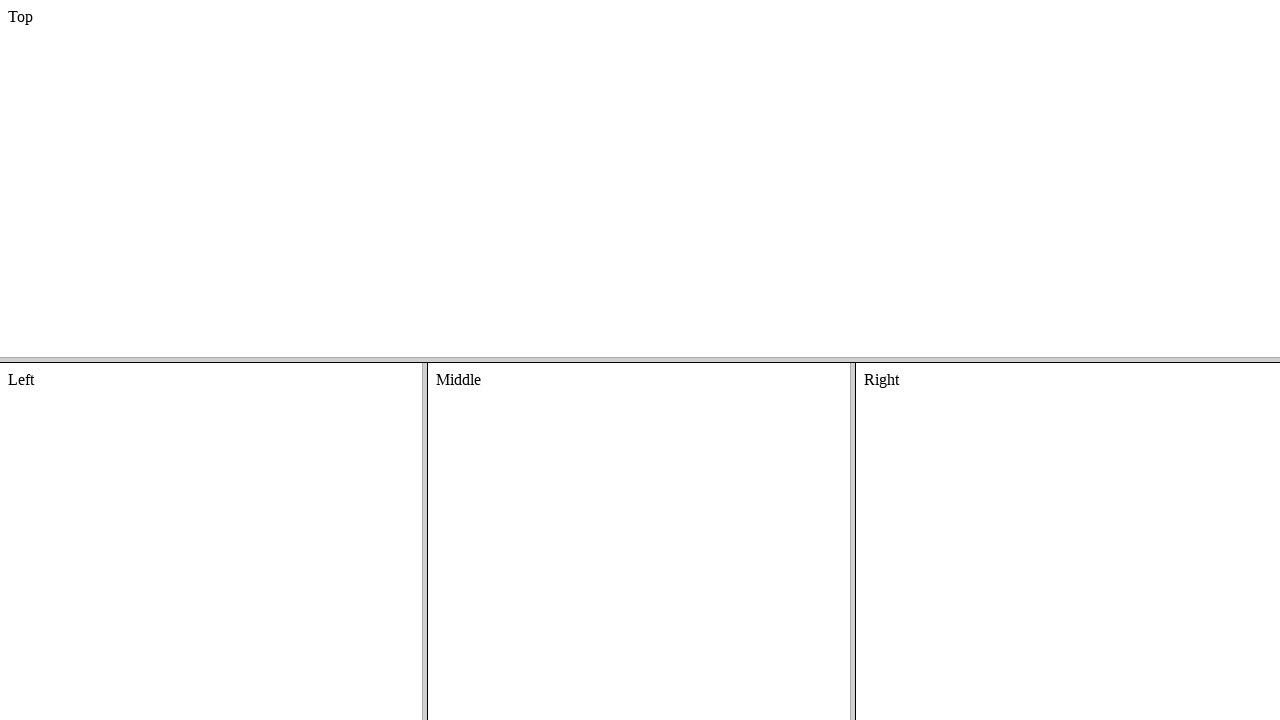

Located top frame
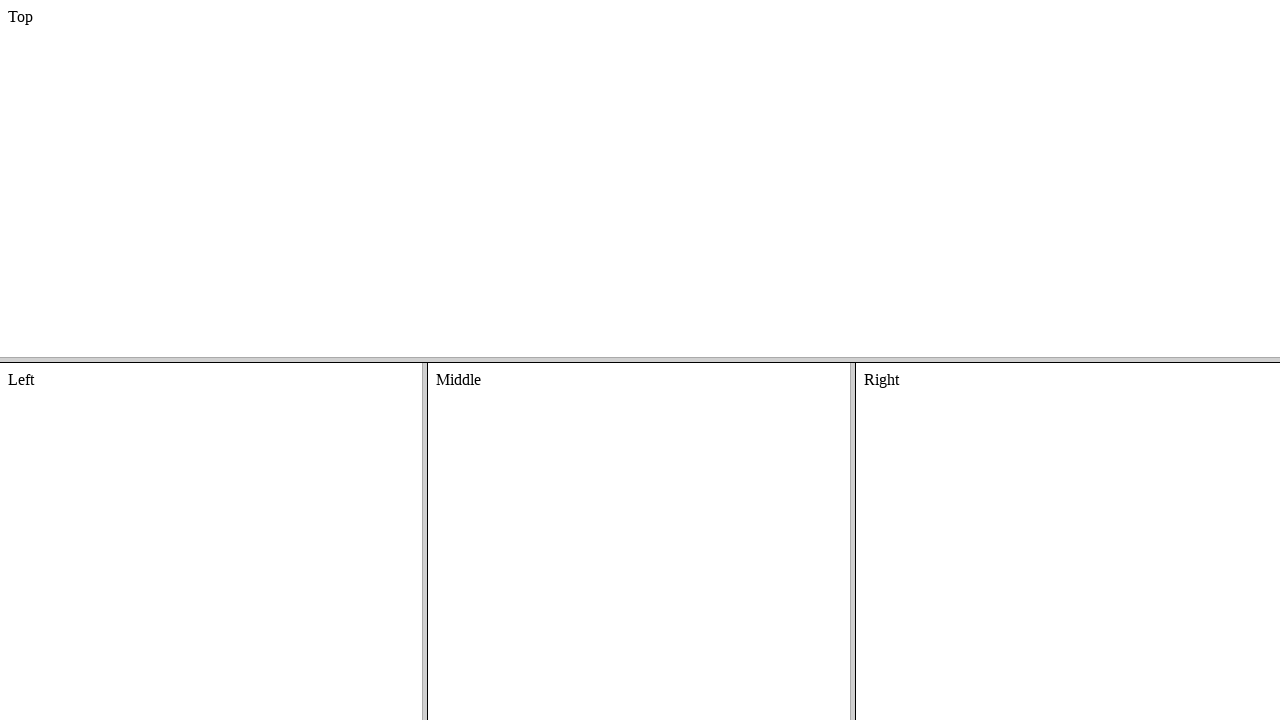

Extracted text from top frame: Top
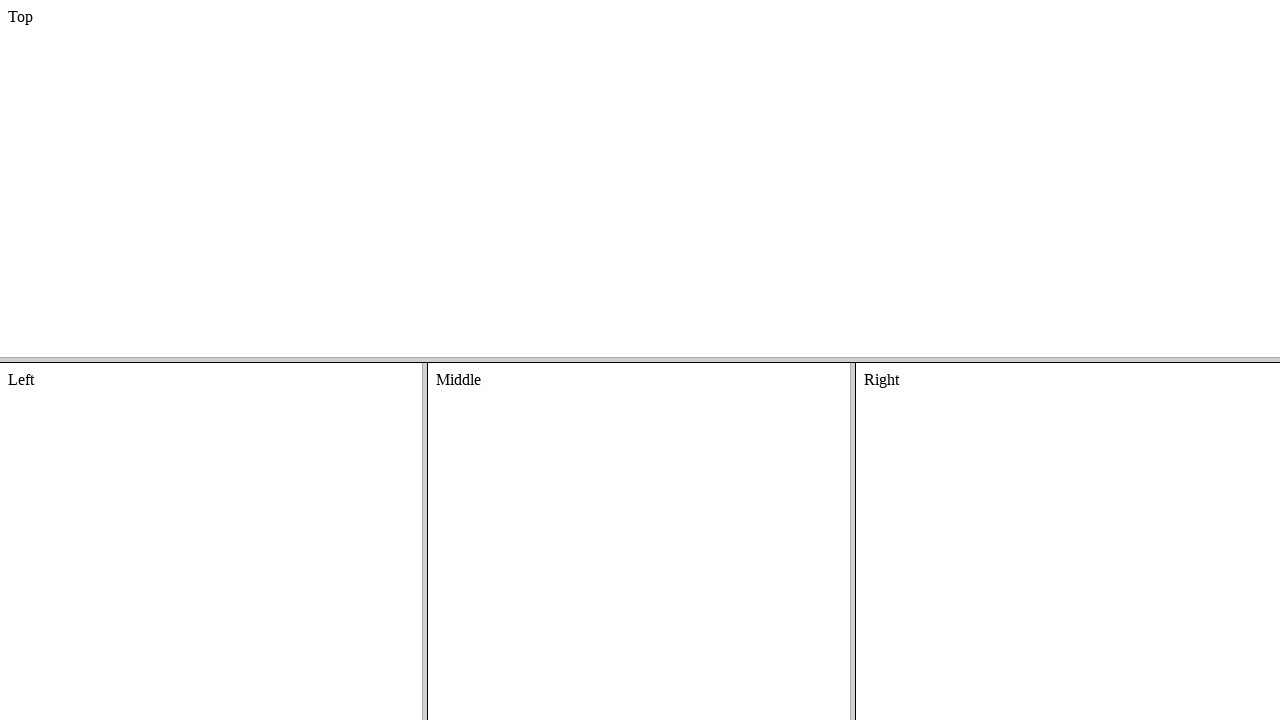

Located bottom frame
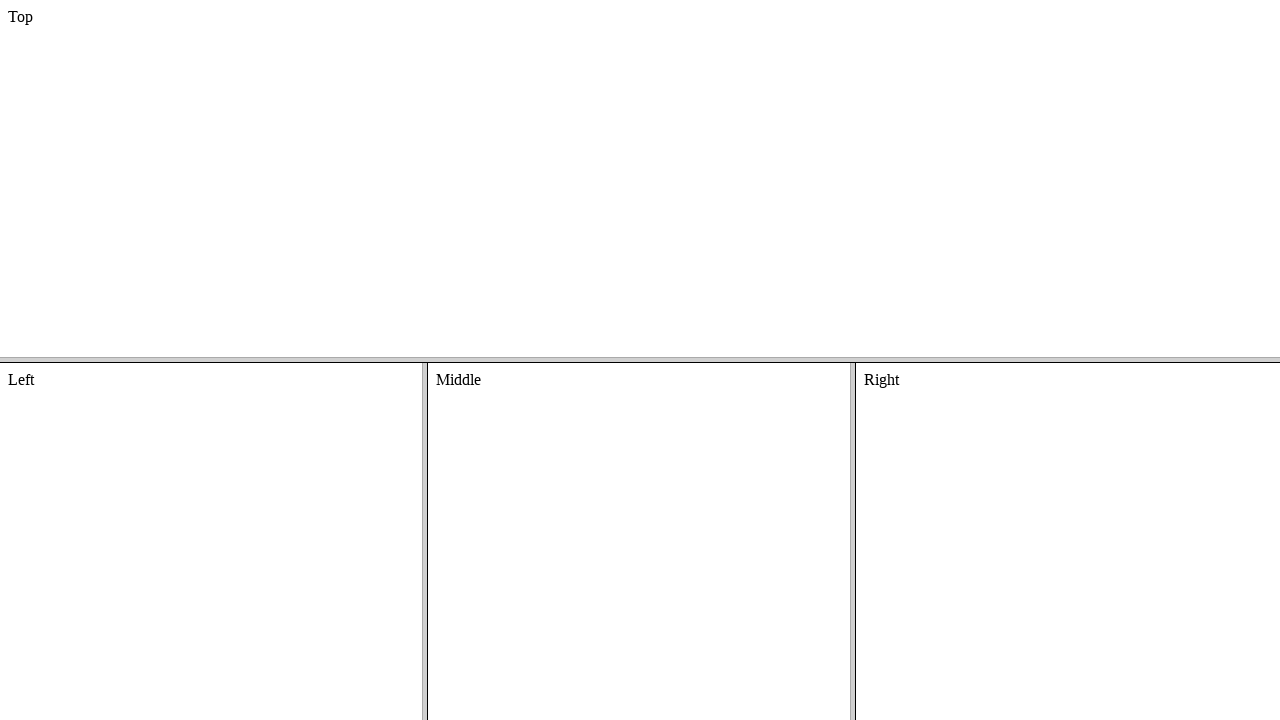

Located left frame within bottom frame
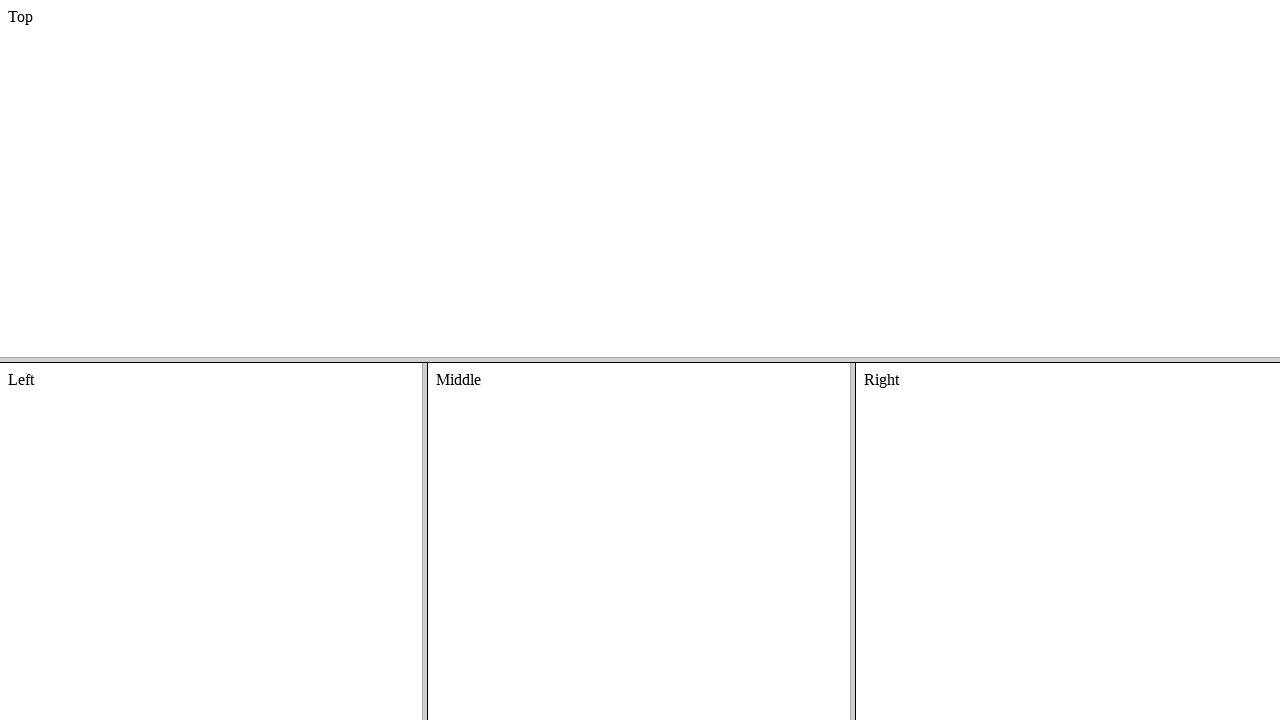

Extracted text from left frame: Left
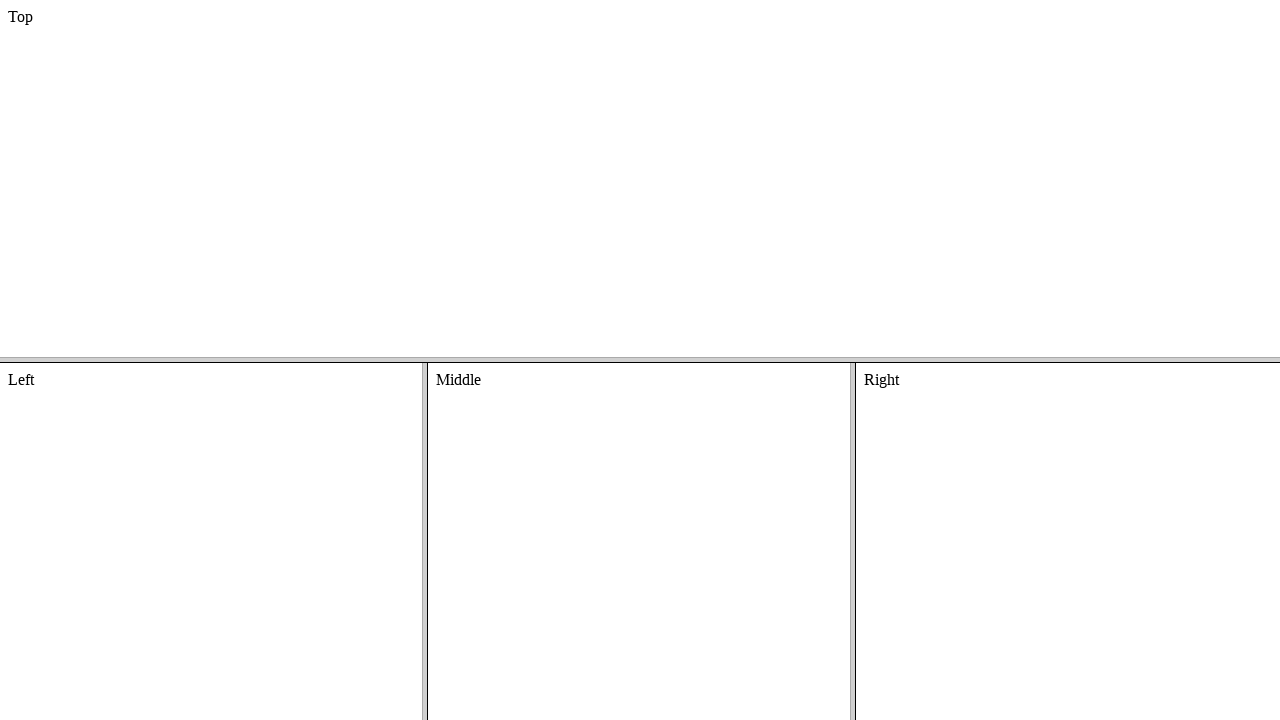

Located middle frame within bottom frame
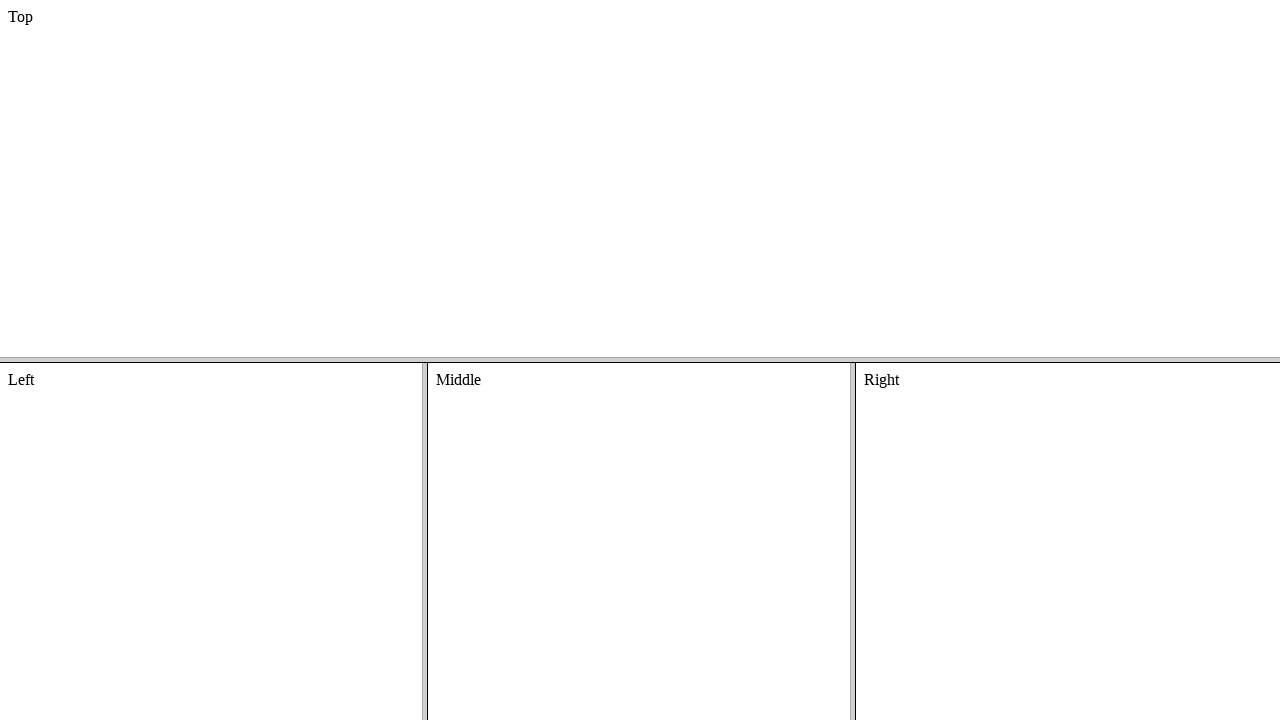

Extracted text from middle frame: Middle
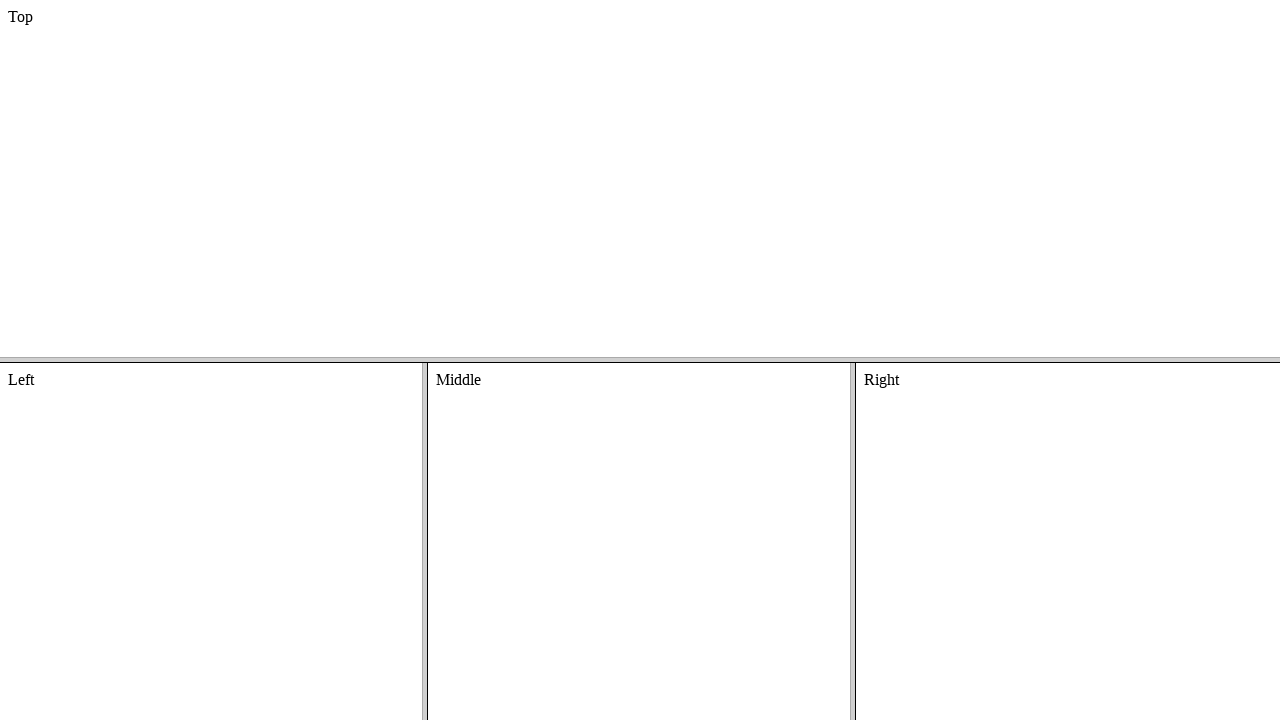

Located right frame within bottom frame
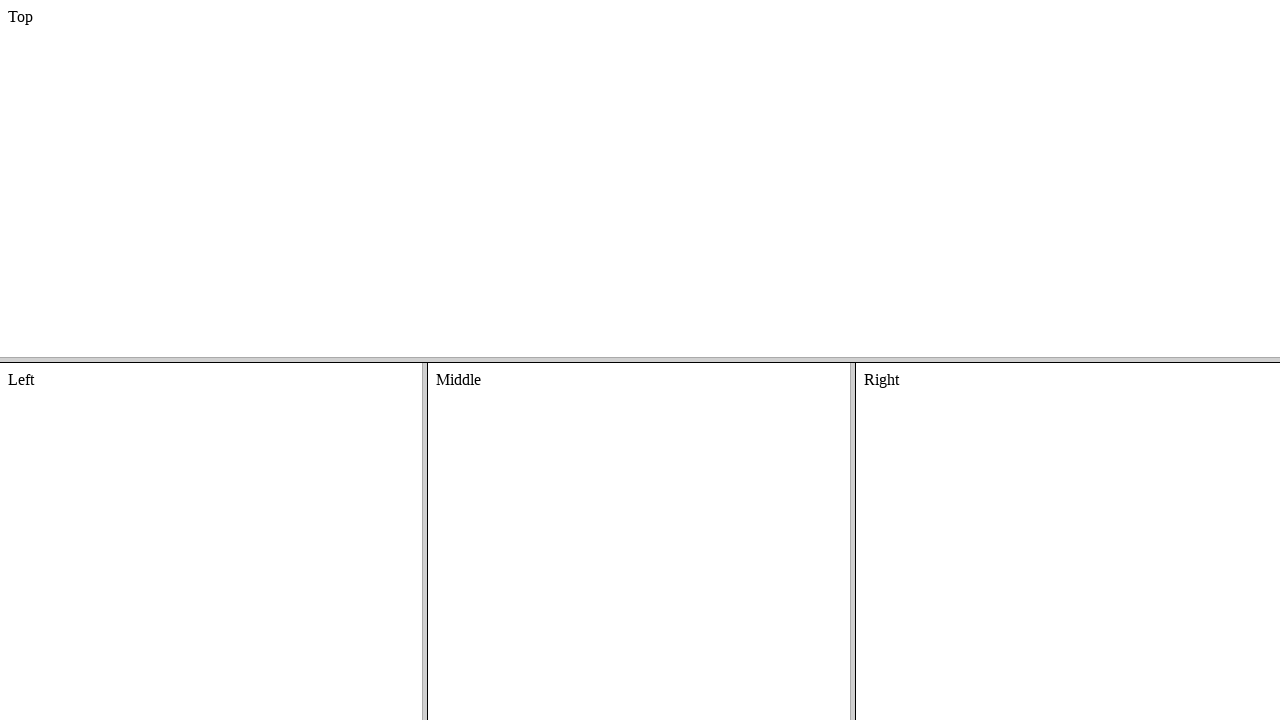

Extracted text from right frame: Right
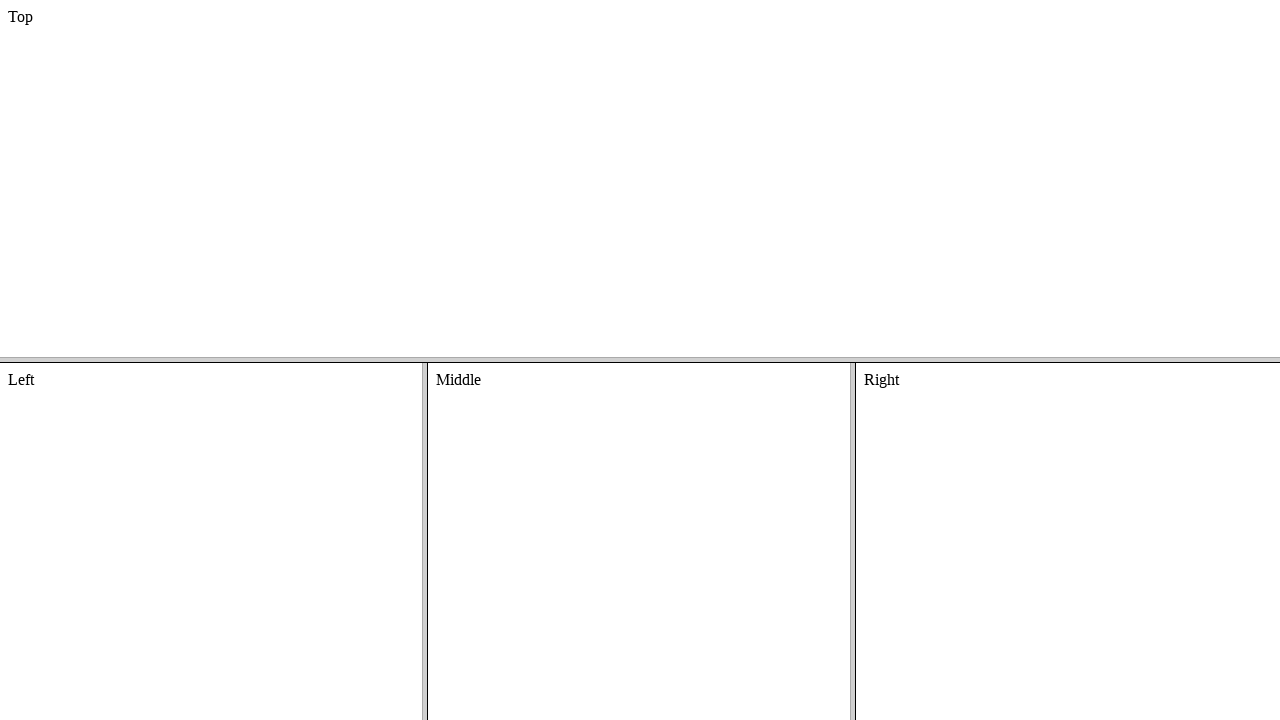

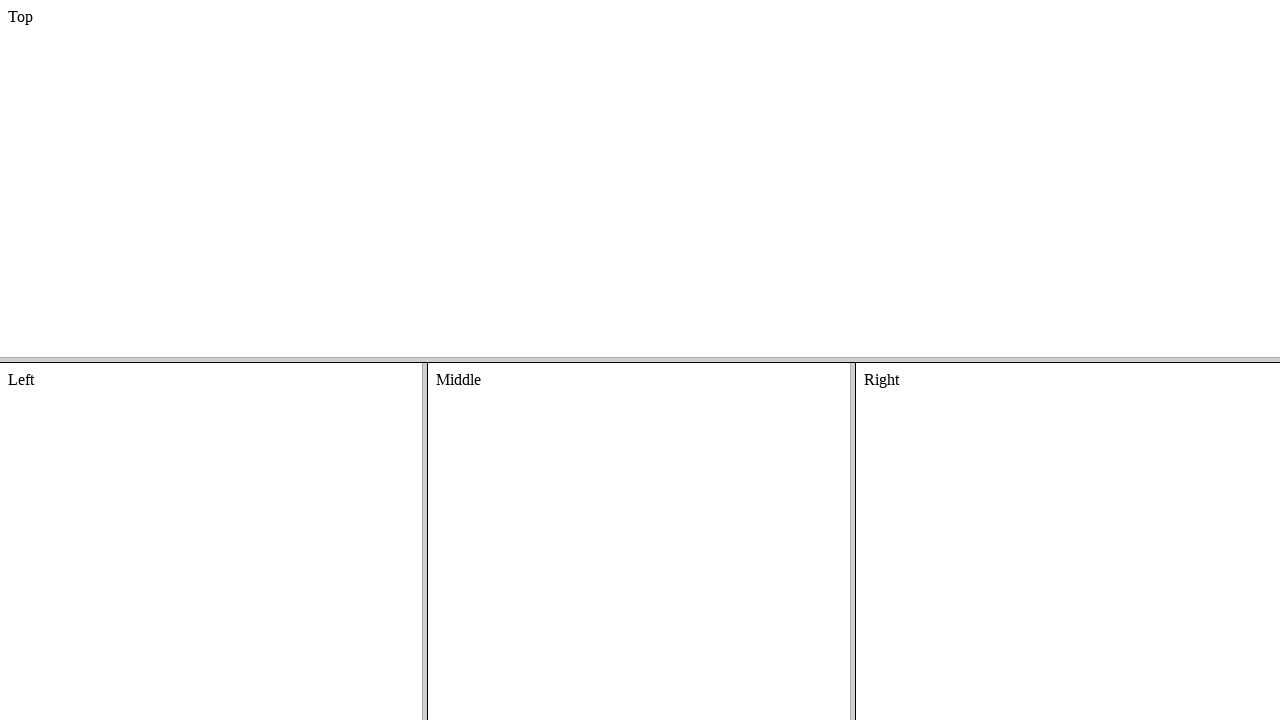